Tests date picker functionality by selecting a specific date (January 27, 1993) from dropdown selectors

Starting URL: https://demoqa.com/date-picker

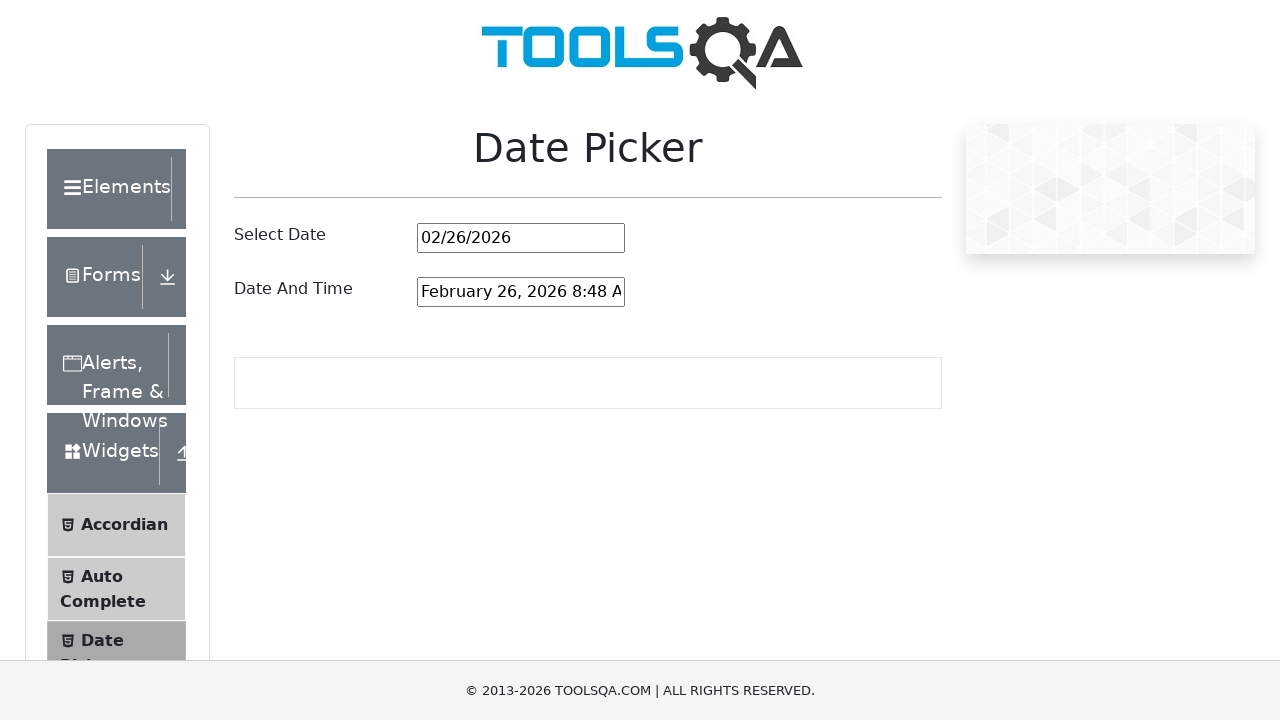

Clicked date picker input to open calendar at (521, 238) on #datePickerMonthYearInput
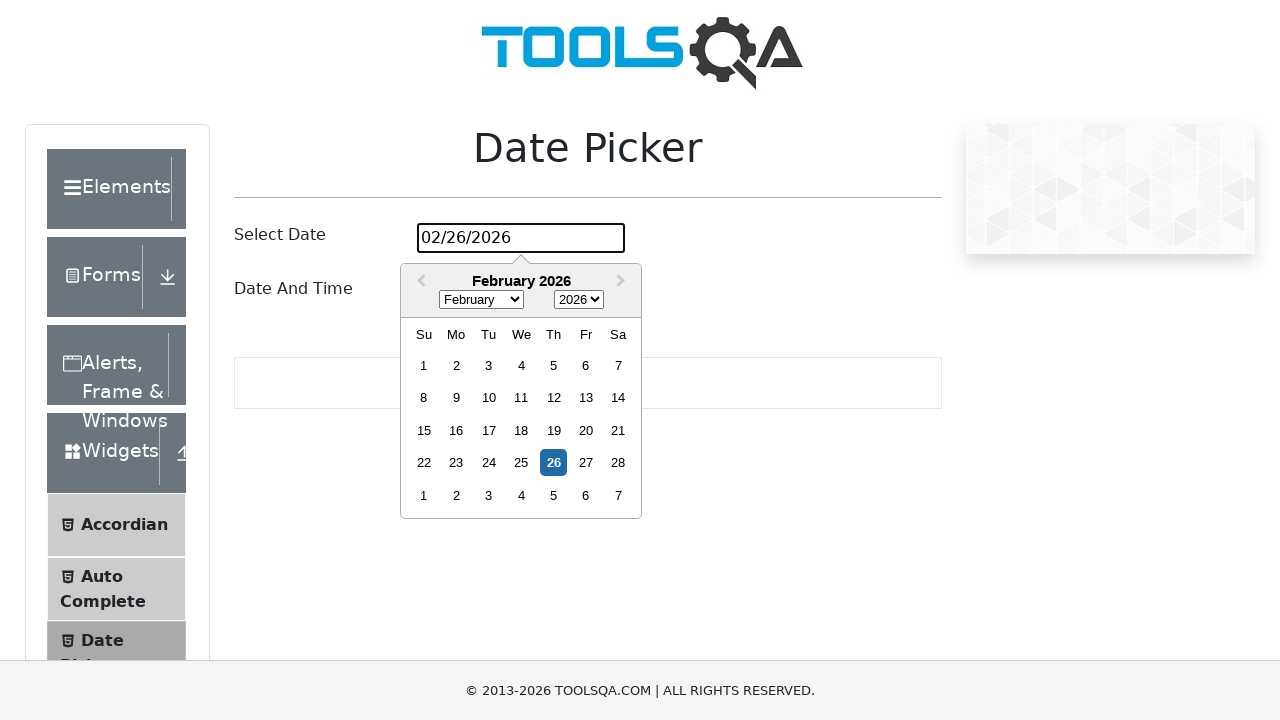

Selected year 1993 from year dropdown on .react-datepicker__year-select
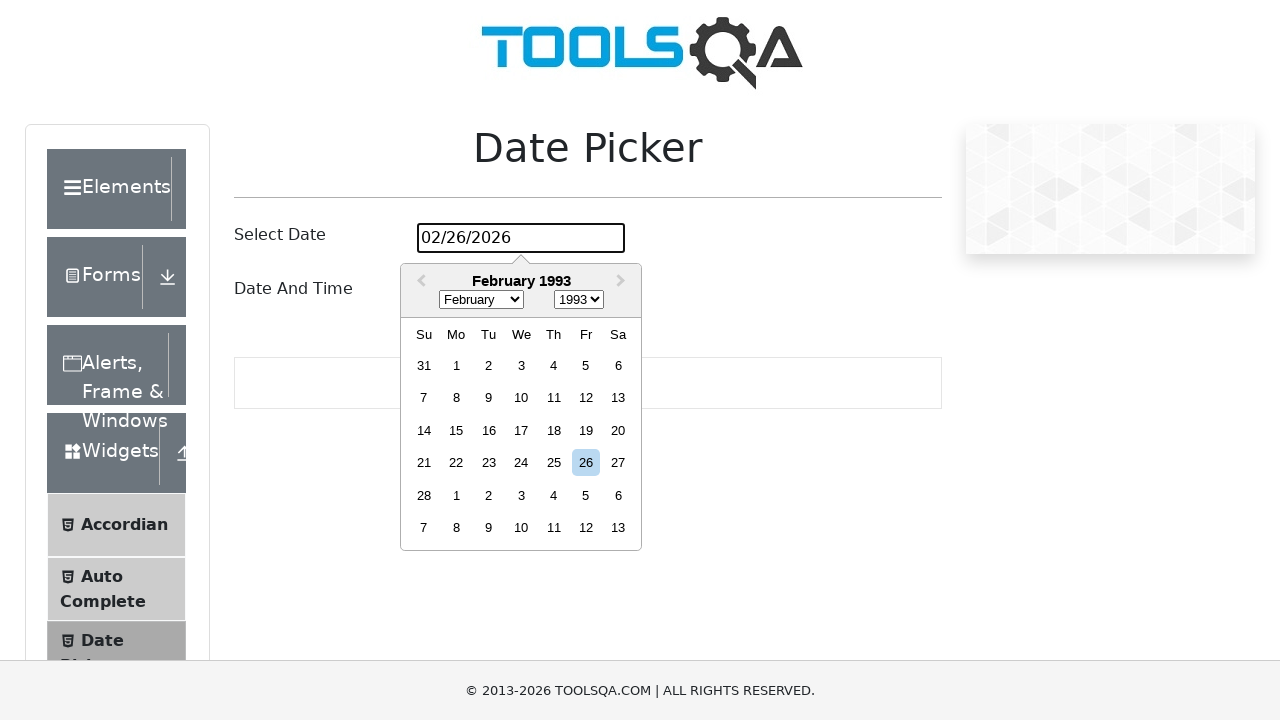

Selected January from month dropdown on .react-datepicker__month-select
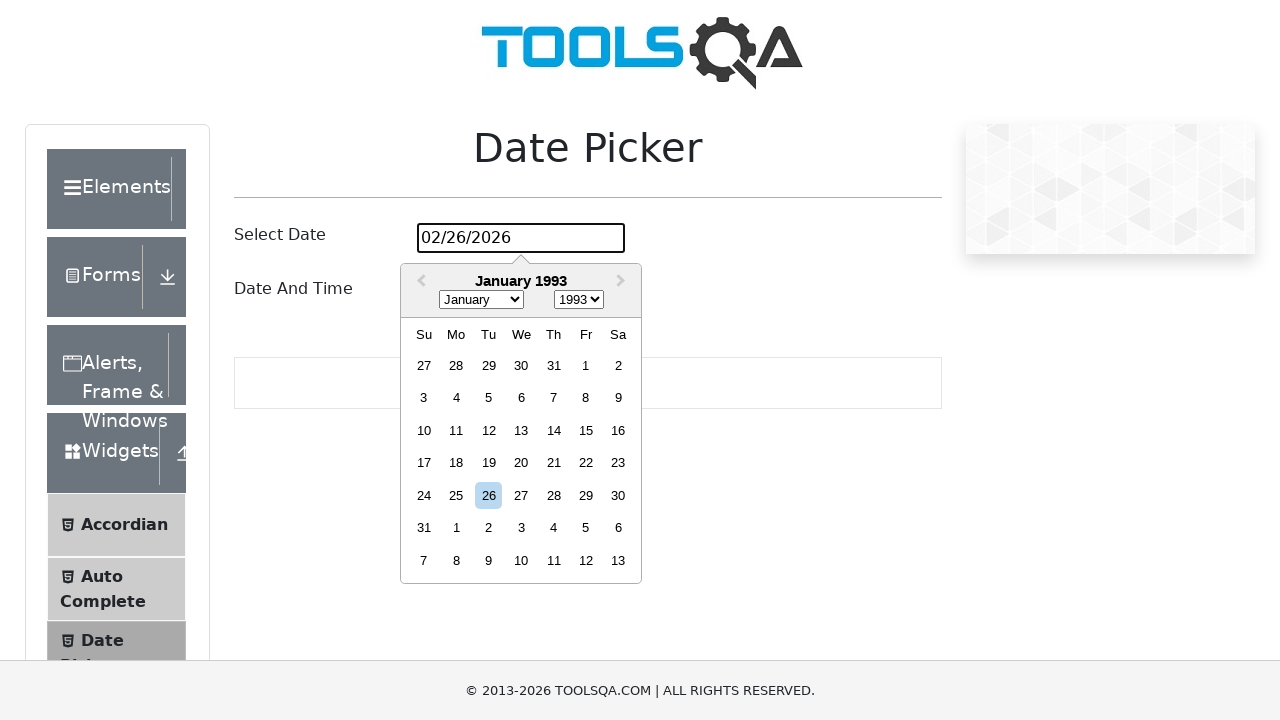

Clicked on day 27 to complete date selection at (521, 495) on xpath=//div[@class='react-datepicker__day react-datepicker__day--027']
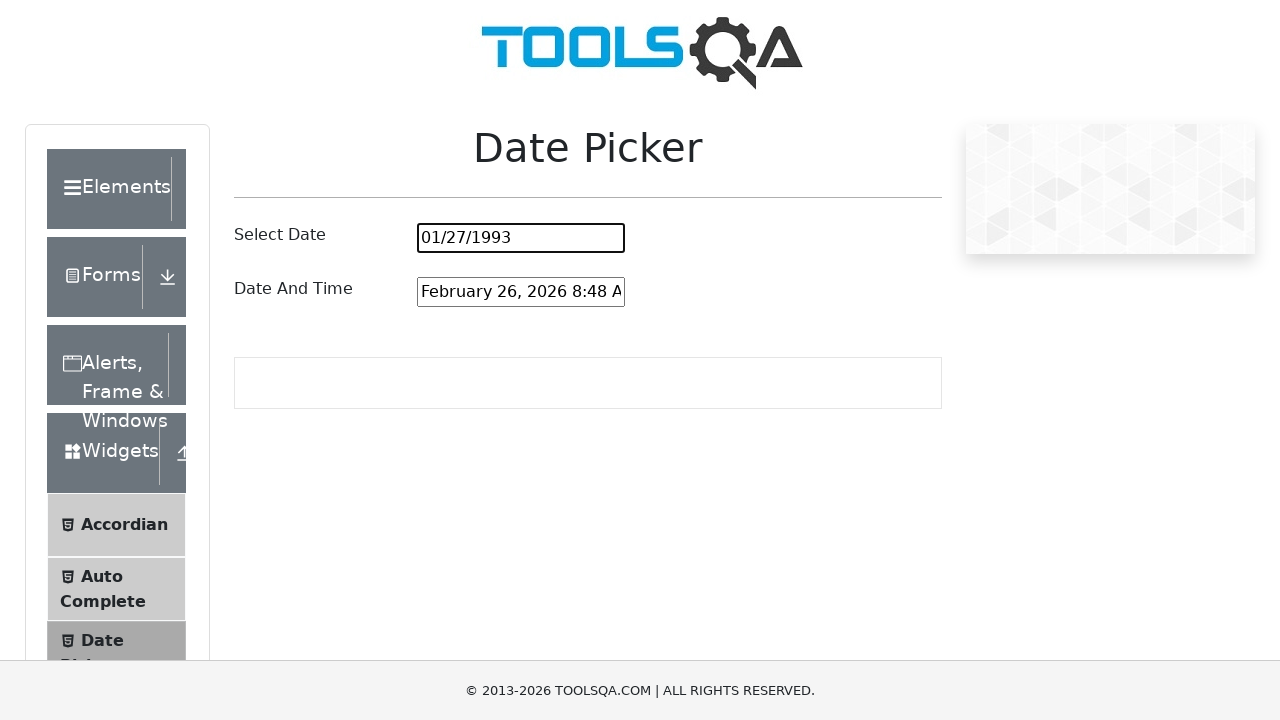

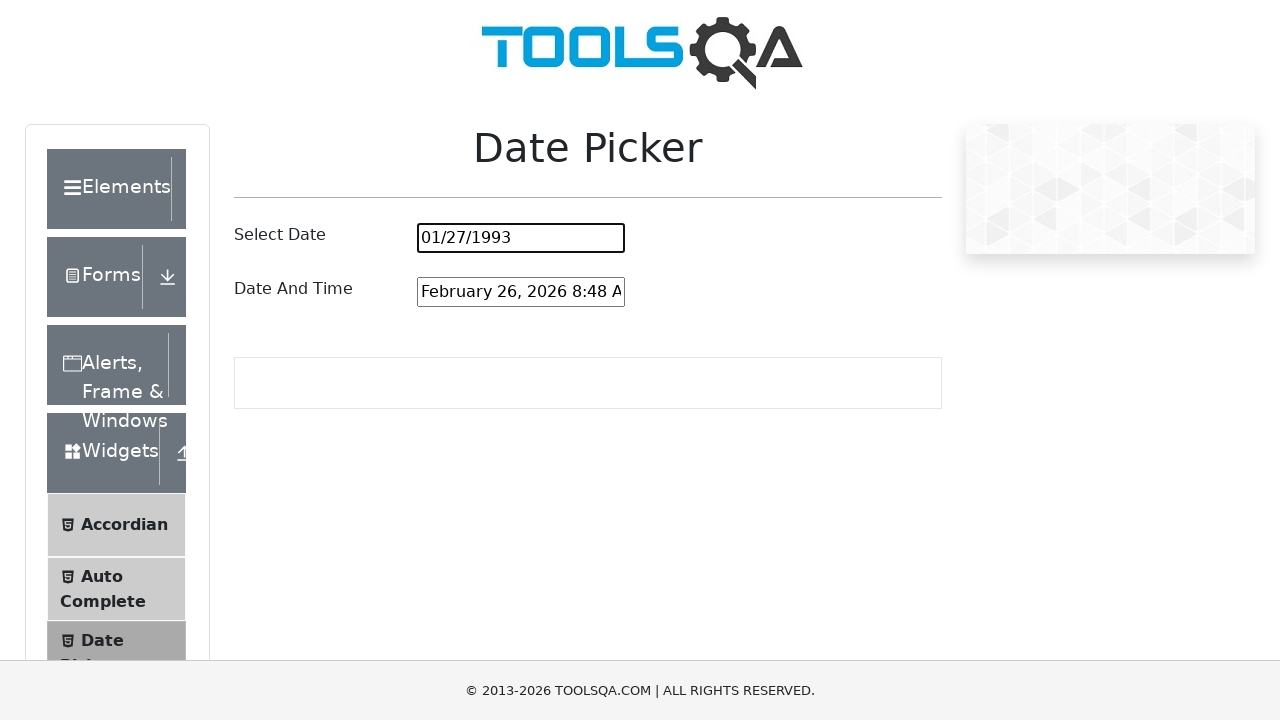